Tests scrolling functionality and table data validation by scrolling the page and a fixed table, then summing values in a column to verify against displayed total

Starting URL: https://rahulshettyacademy.com/AutomationPractice/

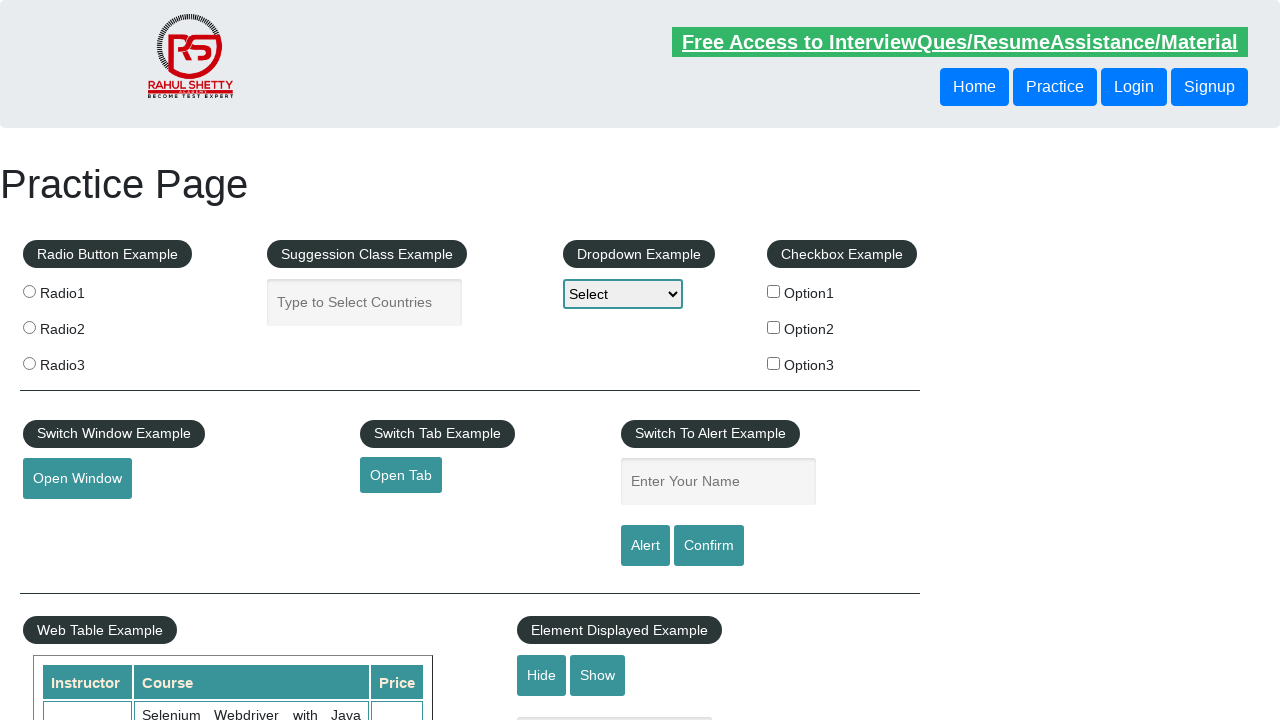

Scrolled main window down by 500 pixels
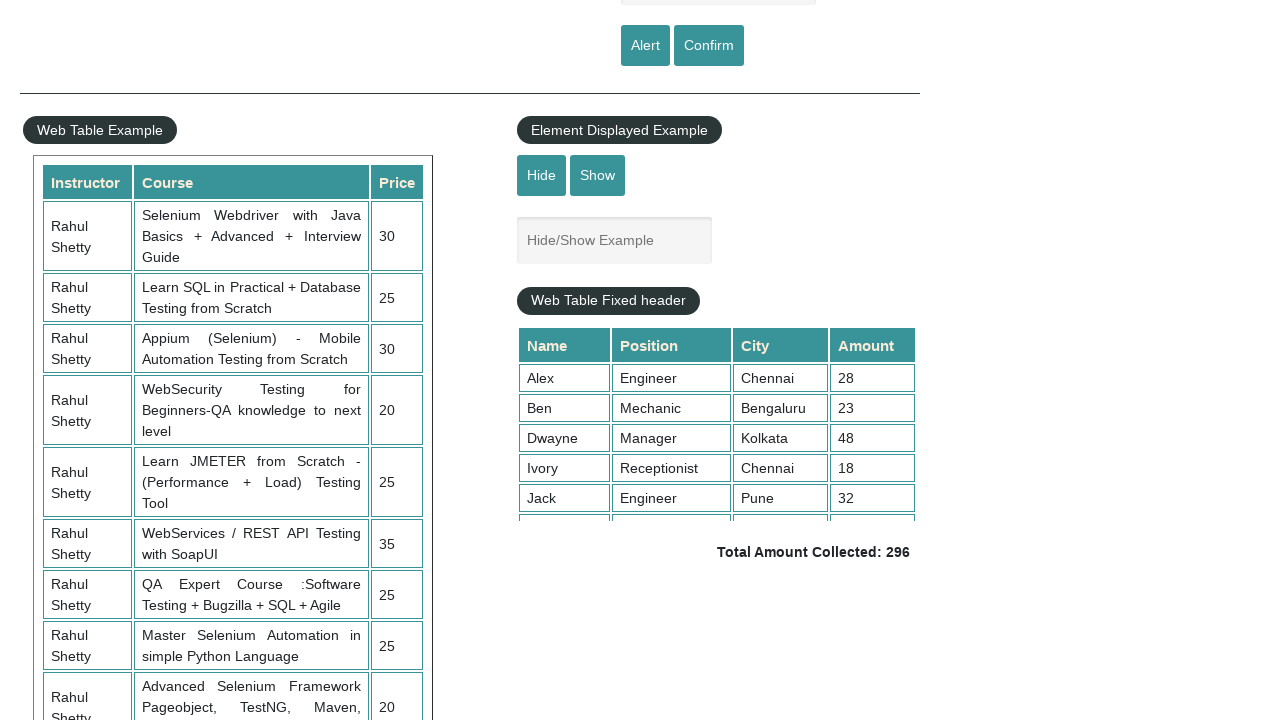

Scrolled fixed table element to top = 100
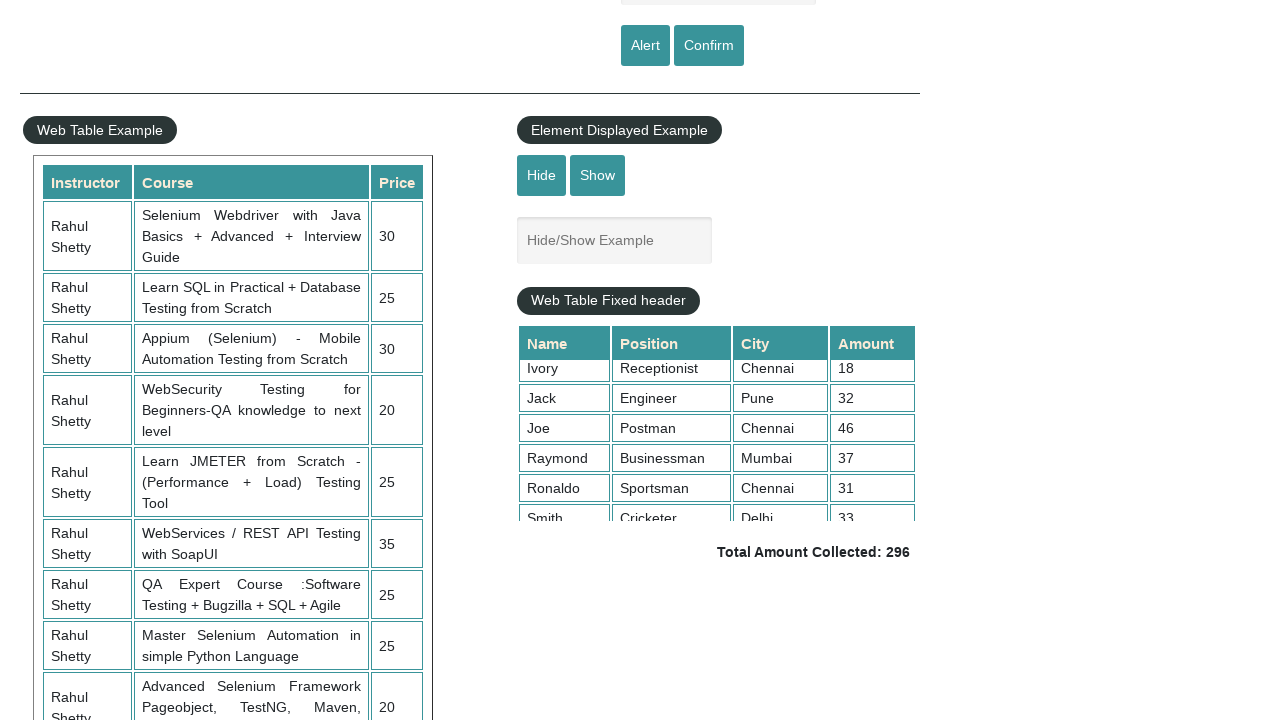

Retrieved all values from 4th column of table
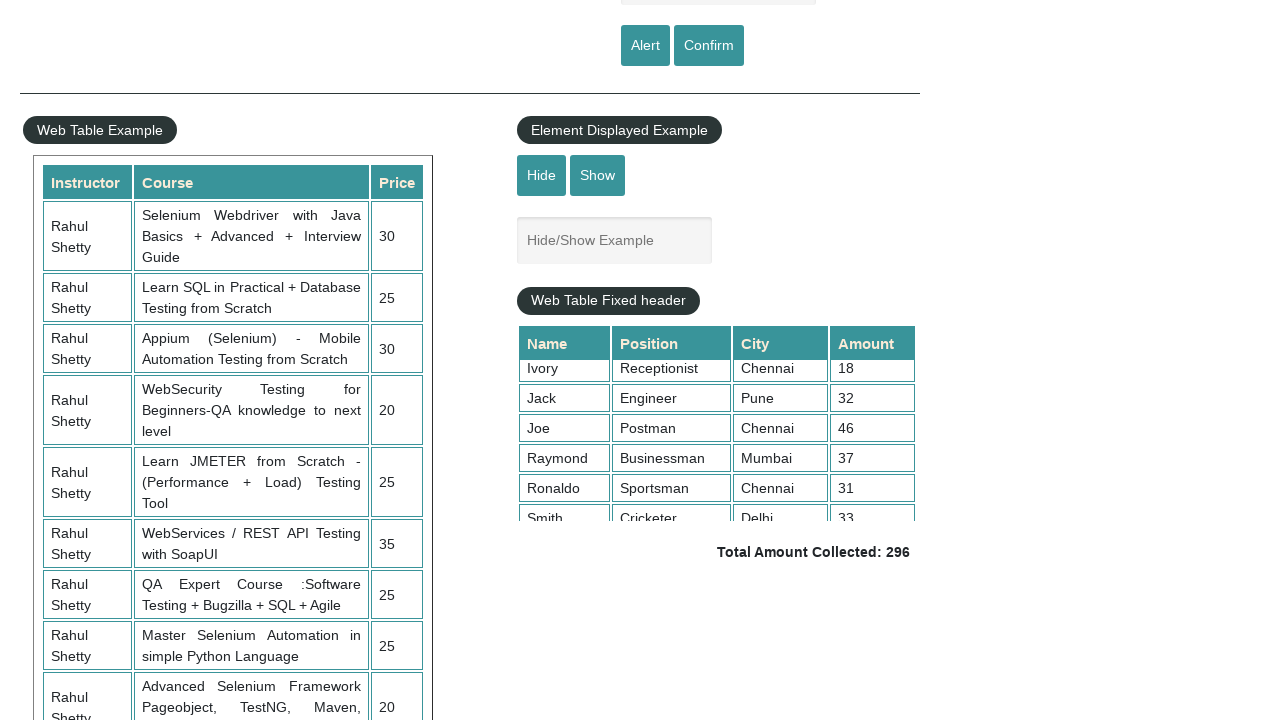

Calculated sum of column values: 296
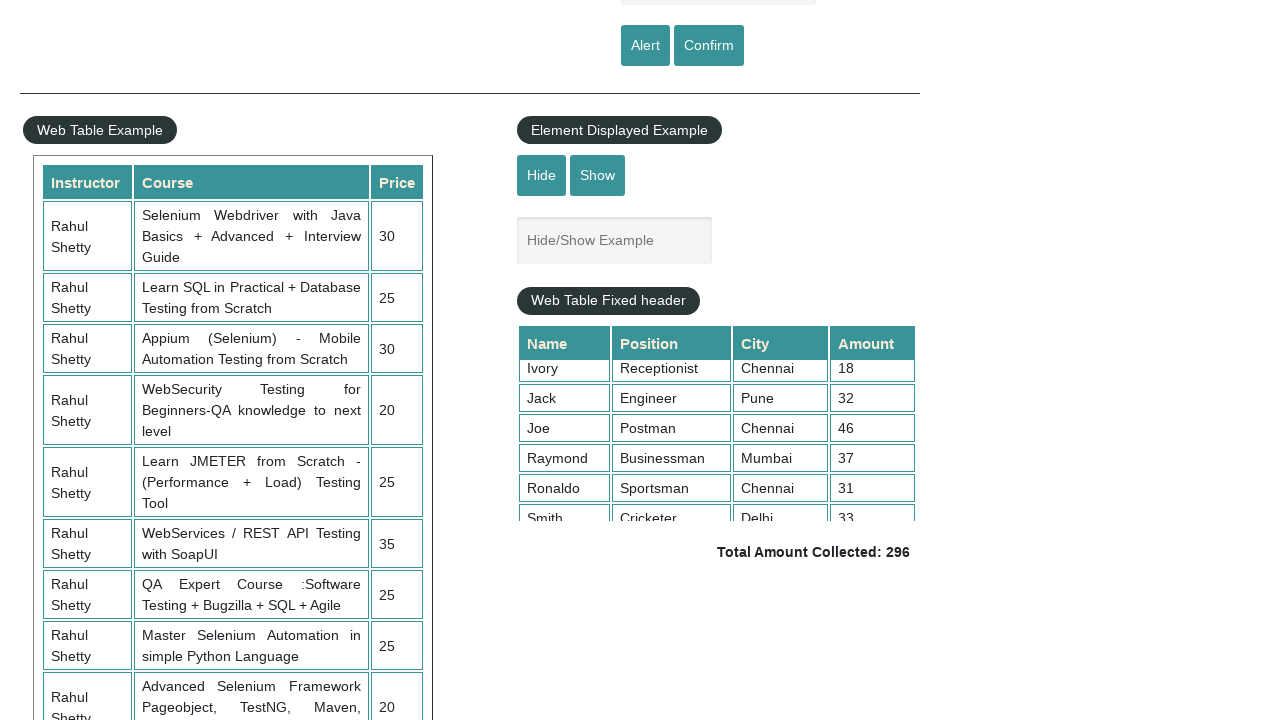

Retrieved expected total amount from page
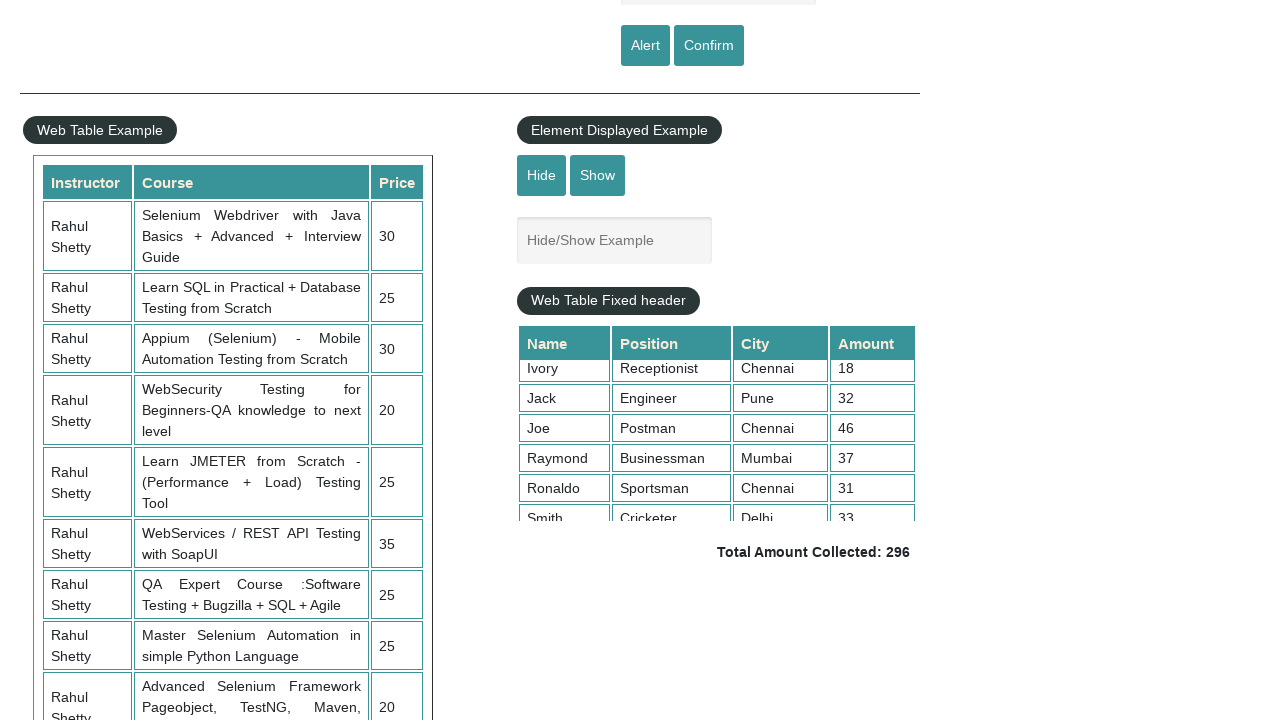

Parsed expected total: 296
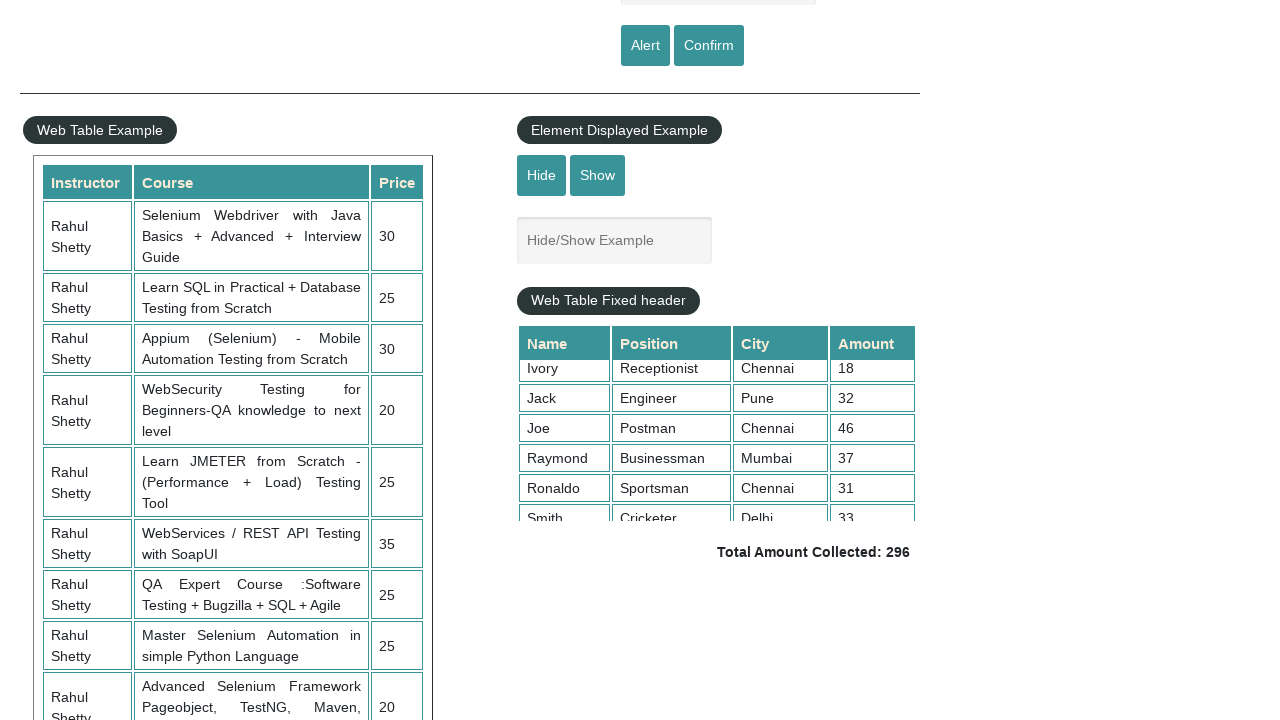

Verified calculated total (296) matches expected total (296)
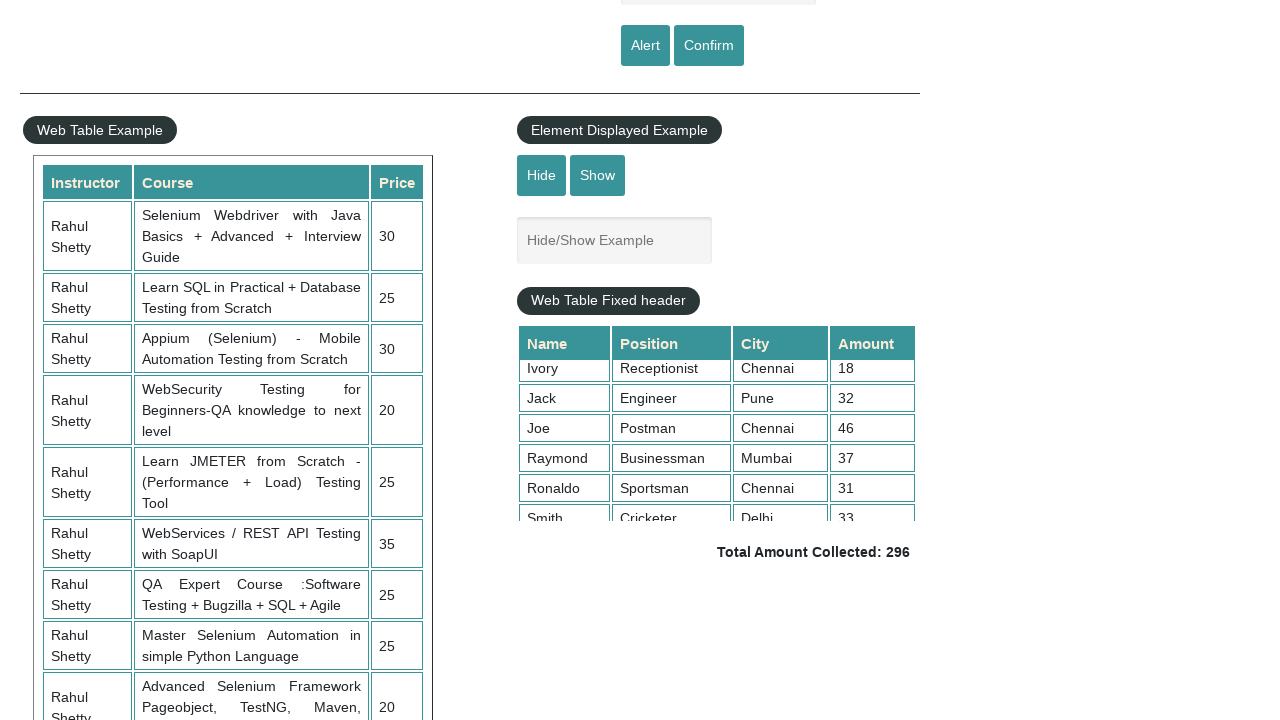

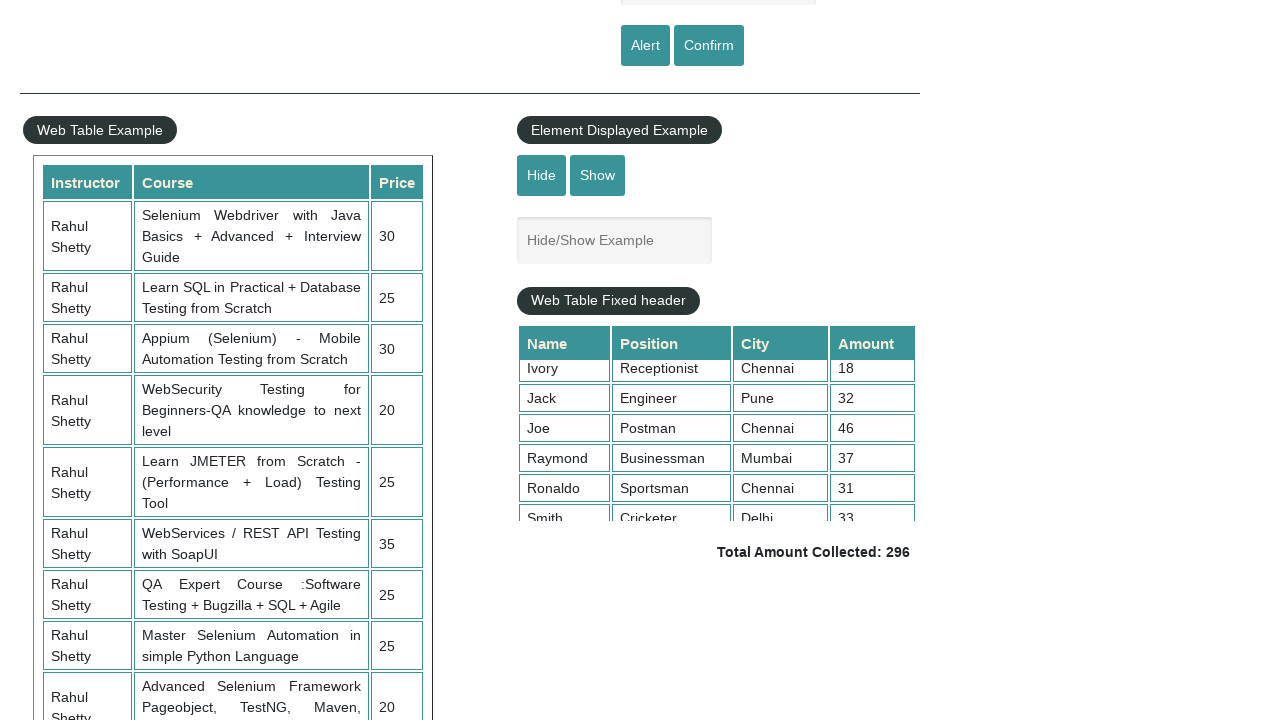